Navigates to NextBaseCRM login page and verifies that the "Log In" button has the expected text value by checking the button's value attribute.

Starting URL: https://login1.nextbasecrm.com/

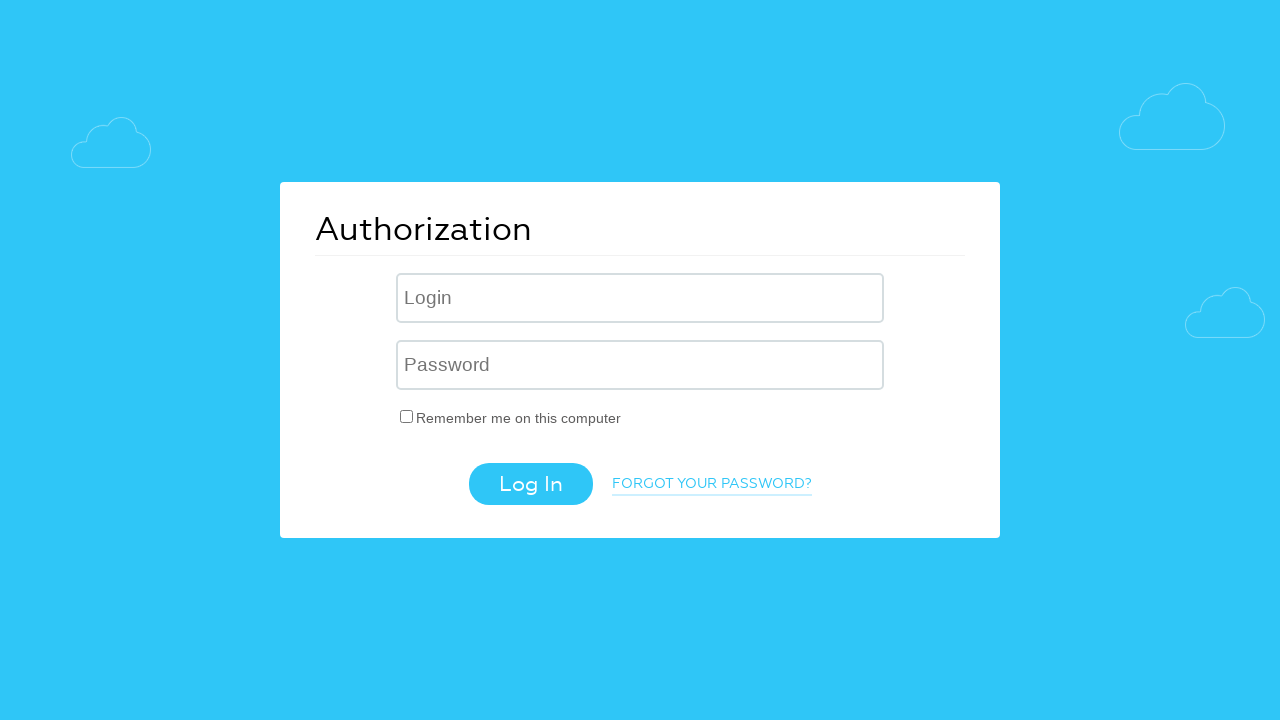

Navigated to NextBaseCRM login page
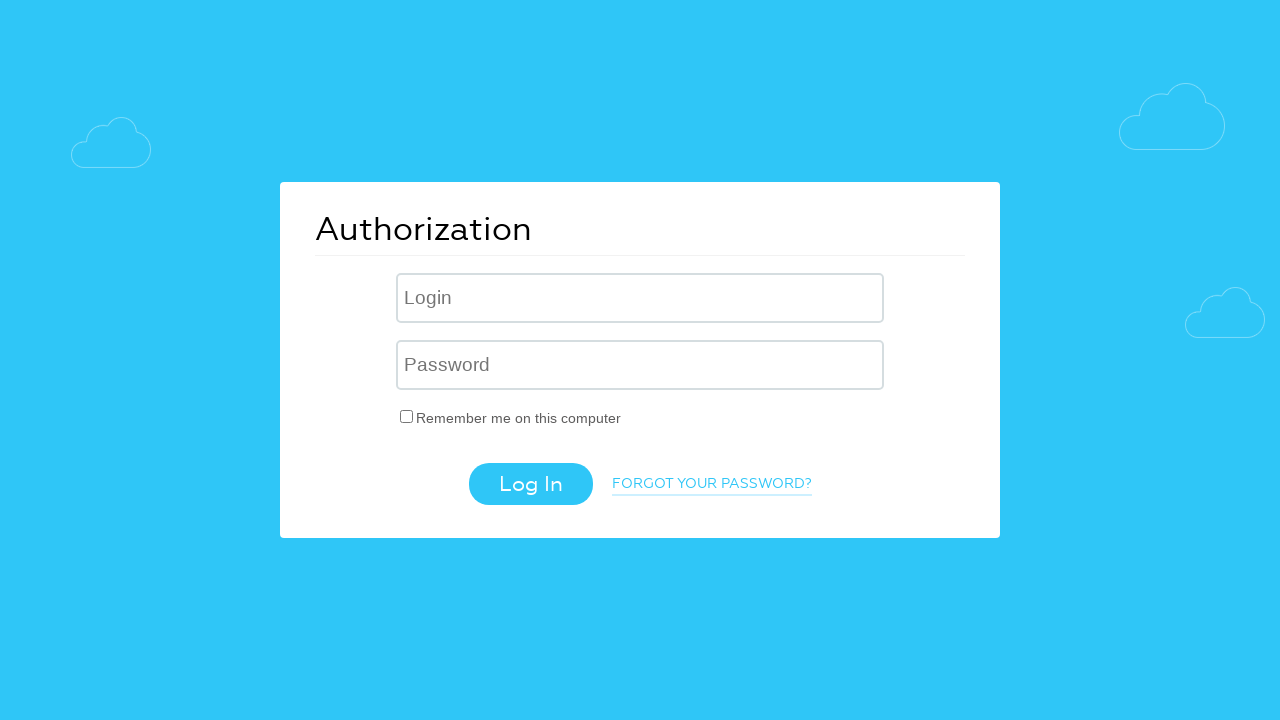

Located the Log In button using CSS selector
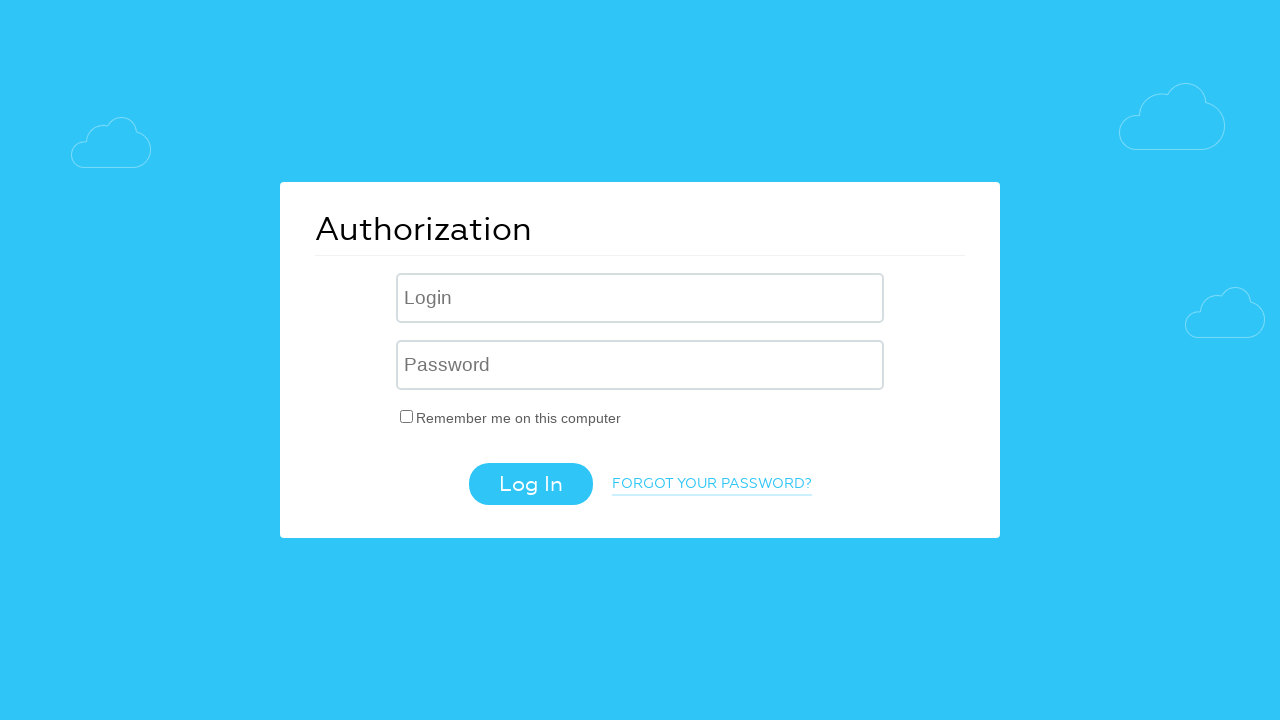

Verified the Log In button is visible
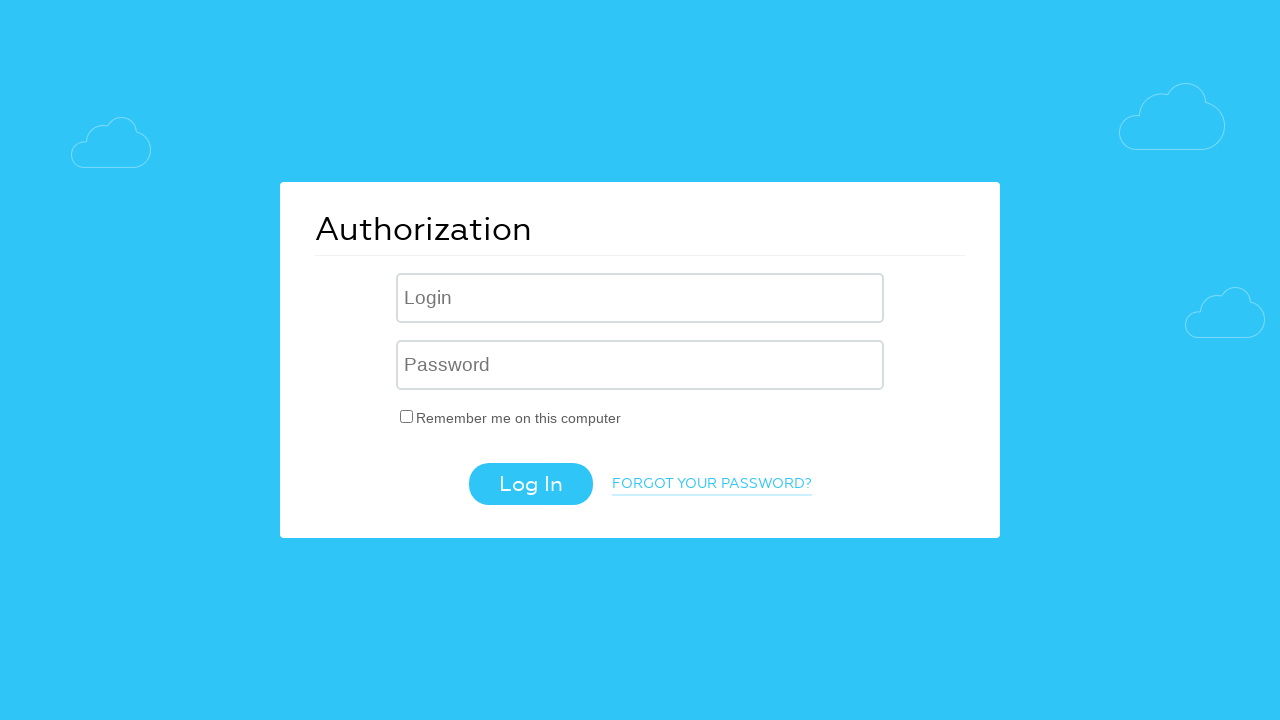

Retrieved the value attribute from the Log In button
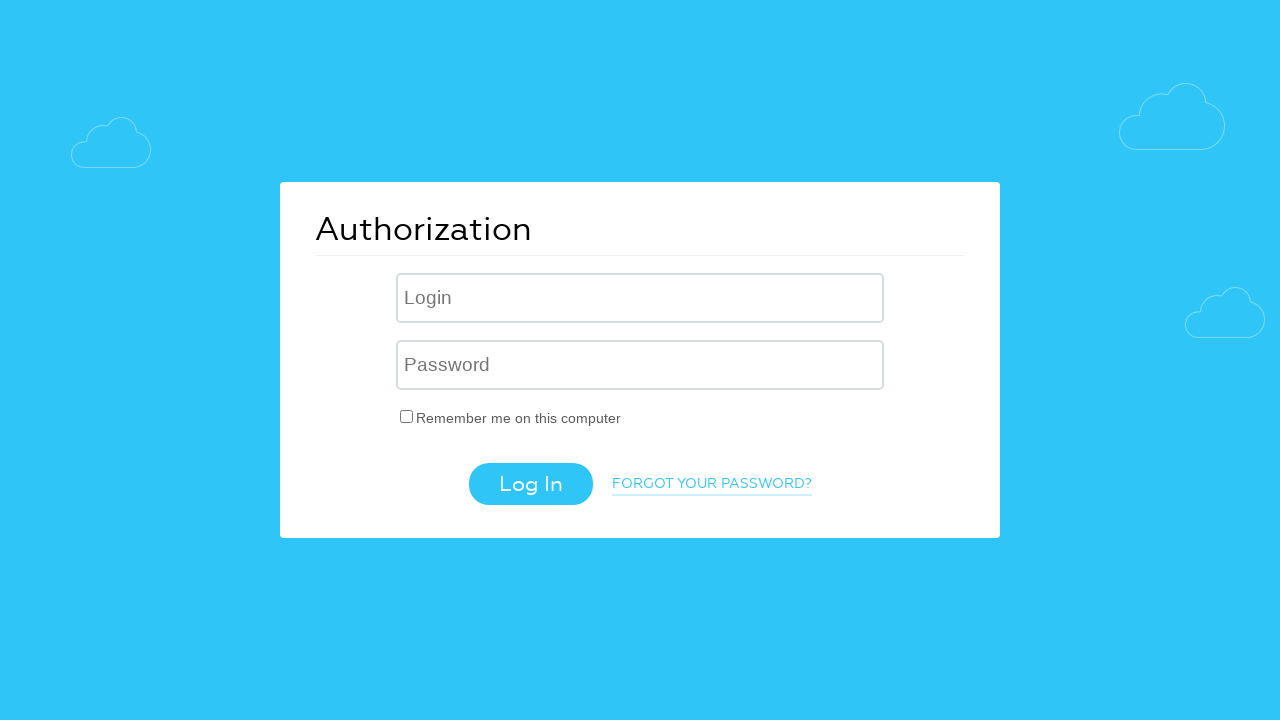

Set expected button text to 'Log In'
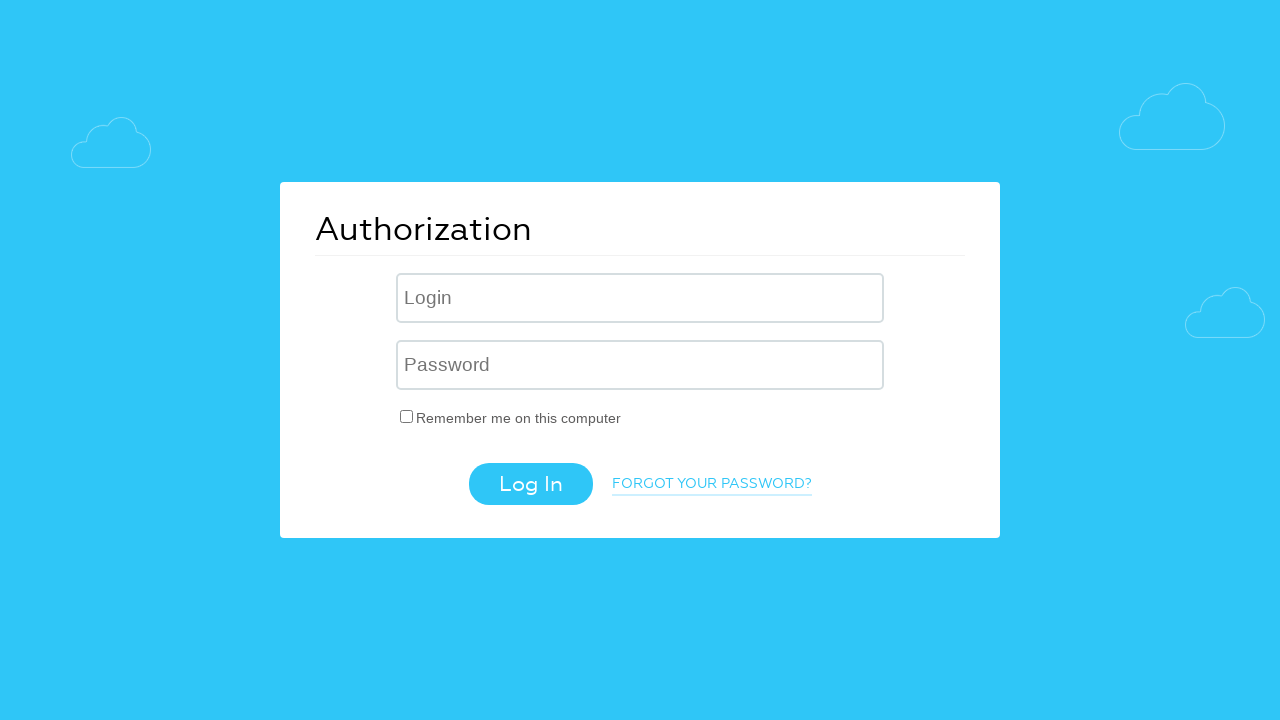

Asserted that button text 'Log In' matches expected text 'Log In'
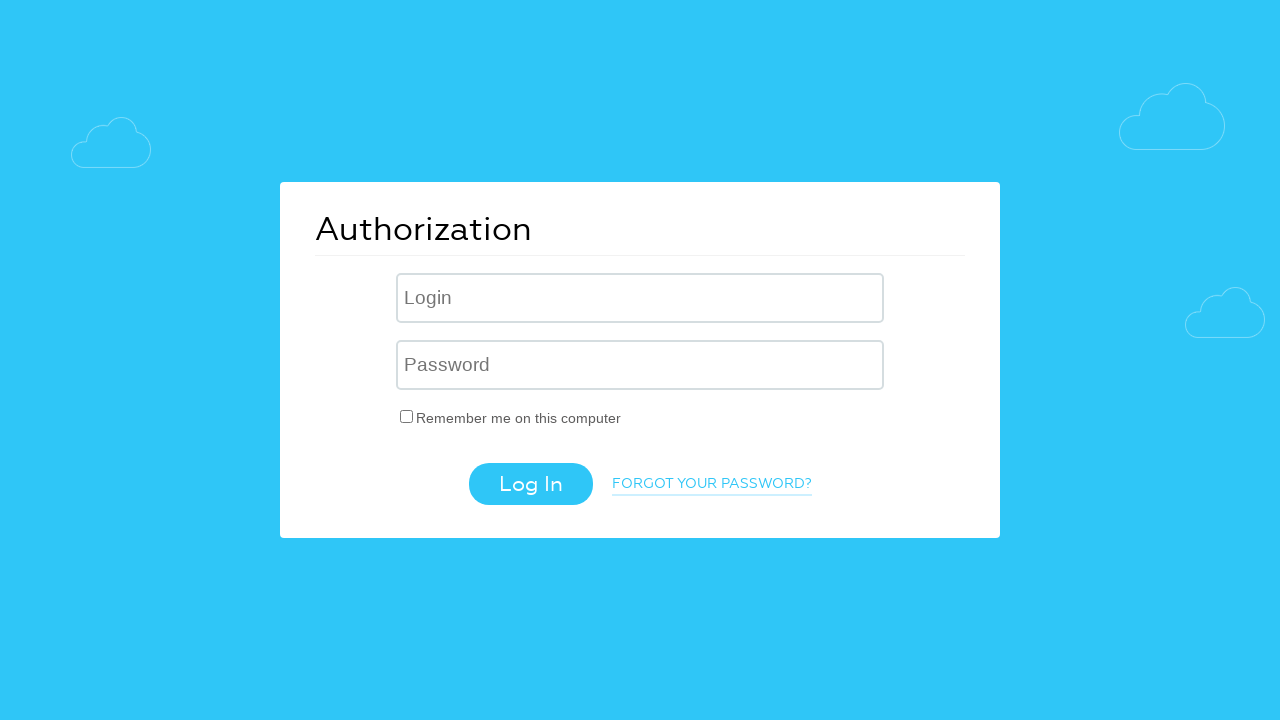

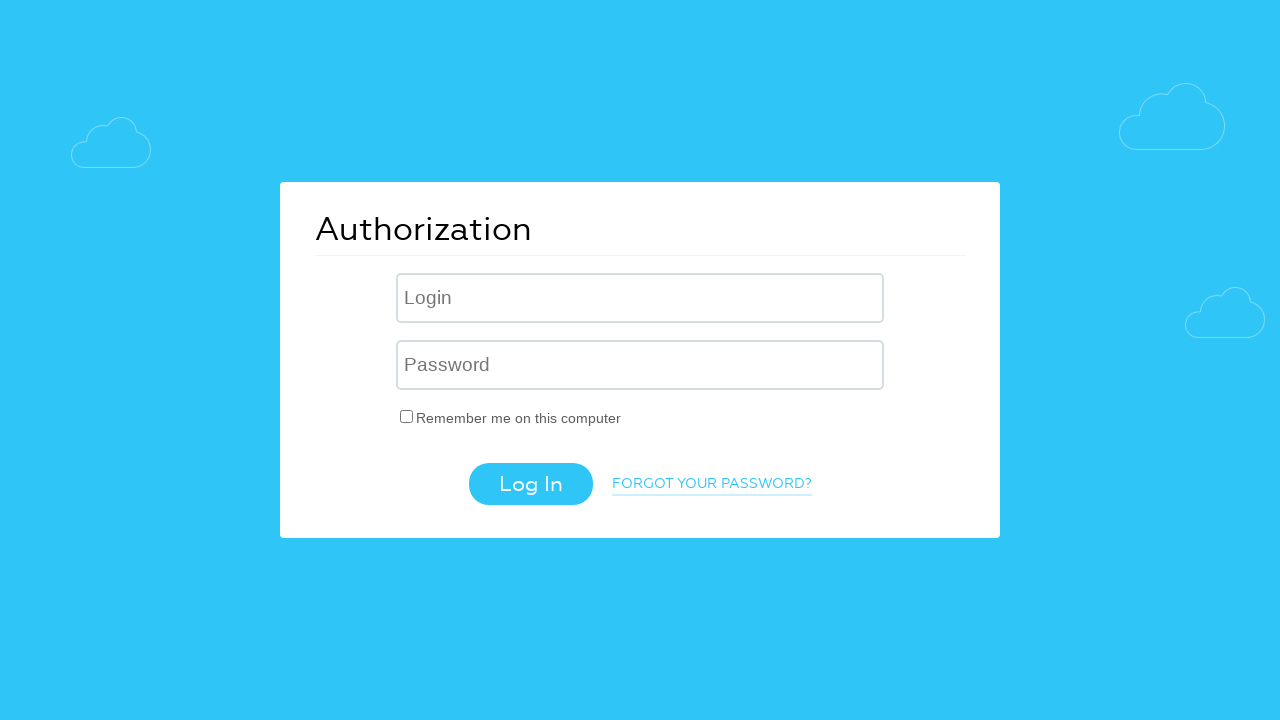